Tests adding another todo item to the sample todo application by entering text and submitting with Enter key.

Starting URL: https://lambdatest.github.io/sample-todo-app/

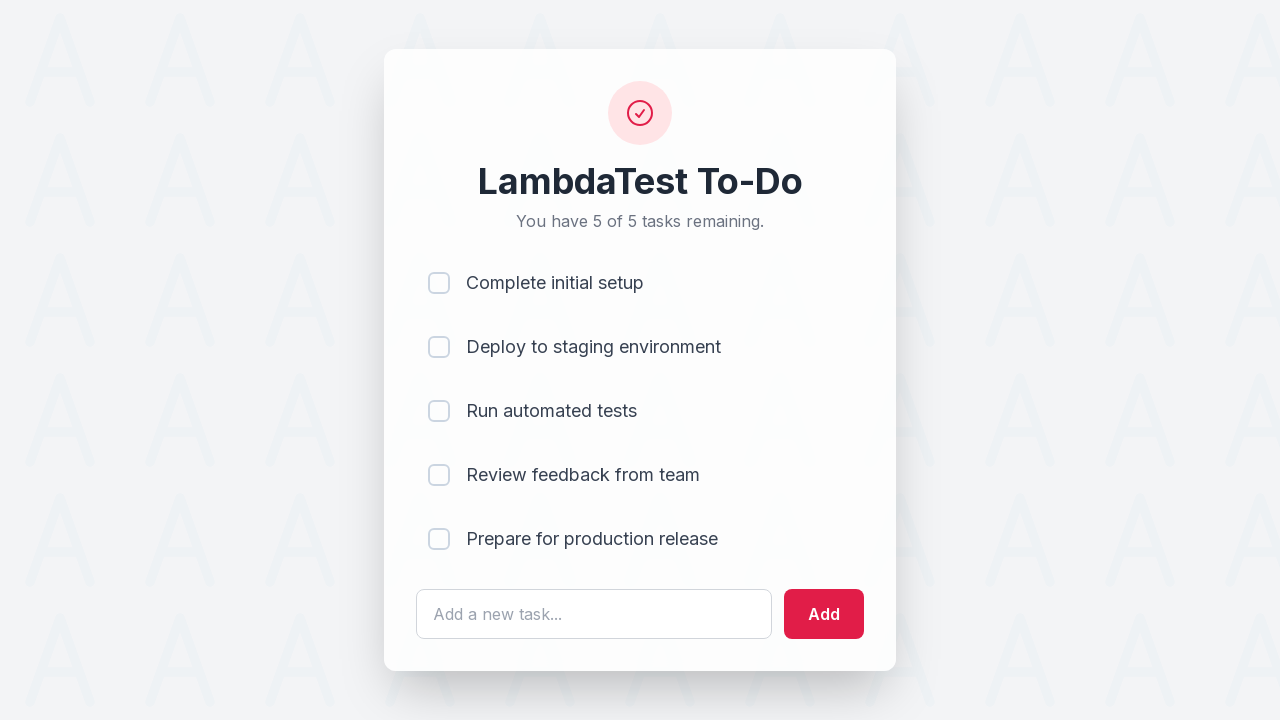

Filled todo input field with 'Learn Playwright' on #sampletodotext
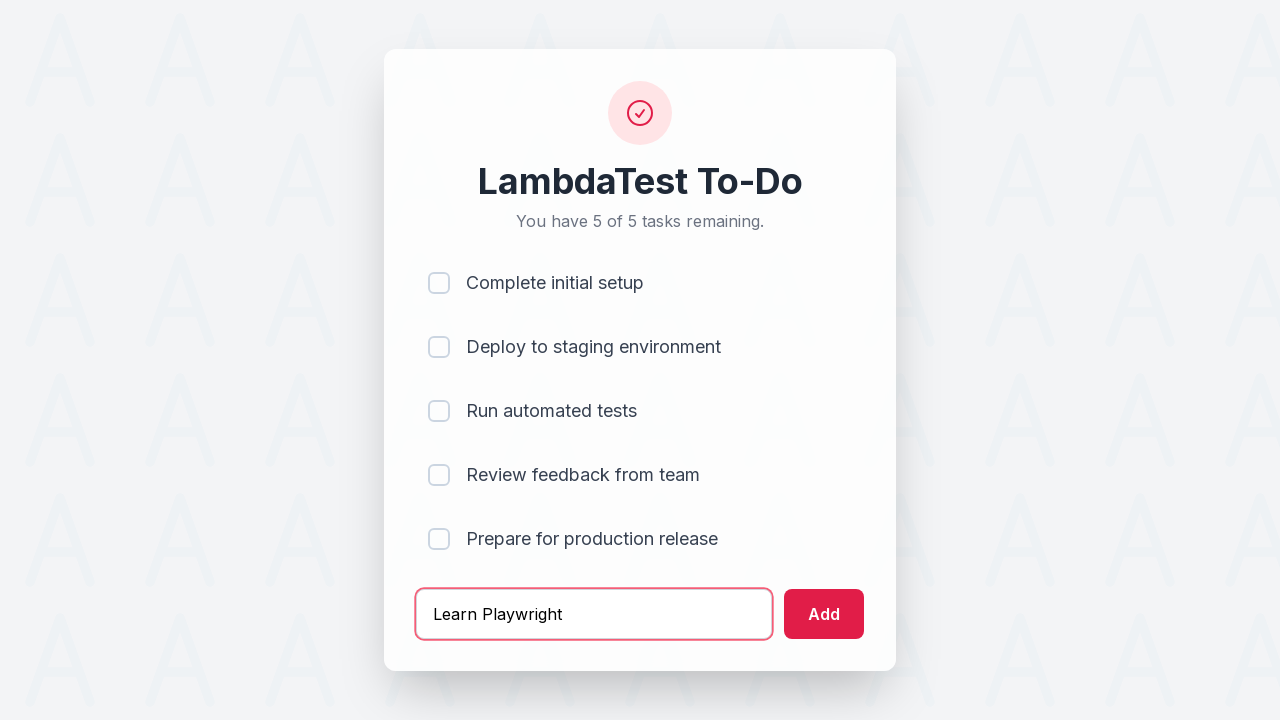

Pressed Enter to submit the new todo item on #sampletodotext
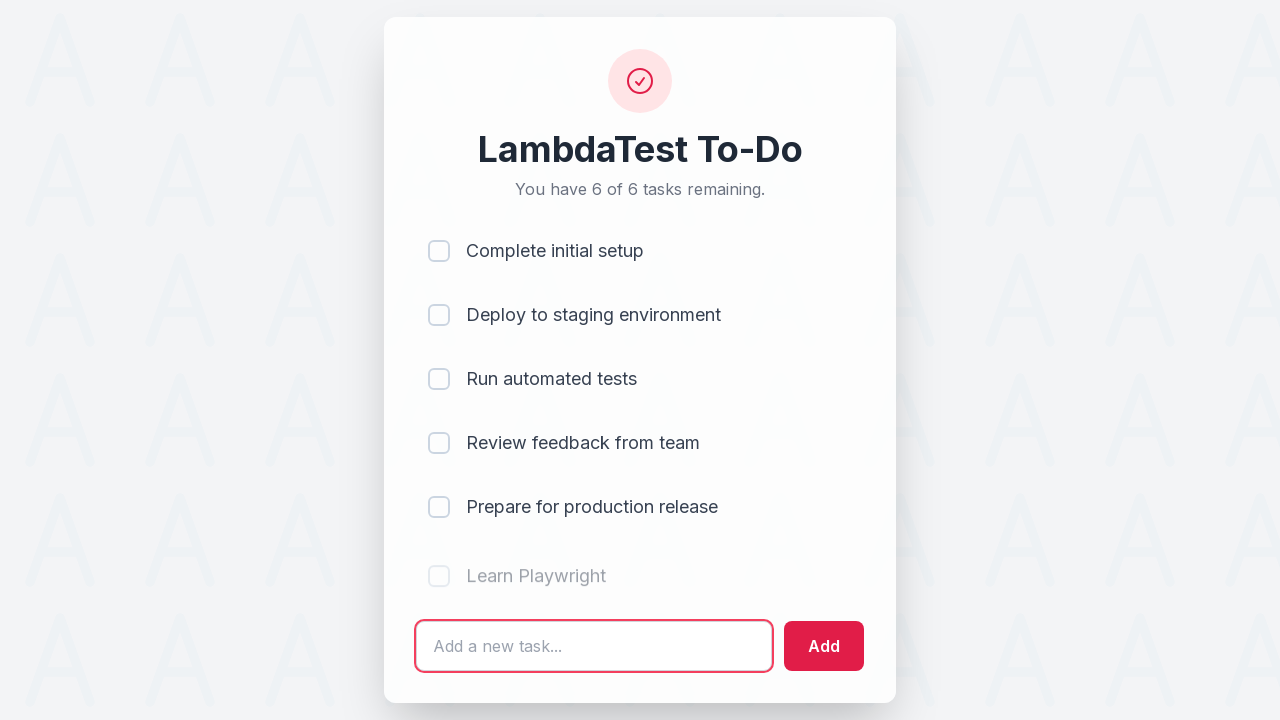

Verified new todo item appears in the list
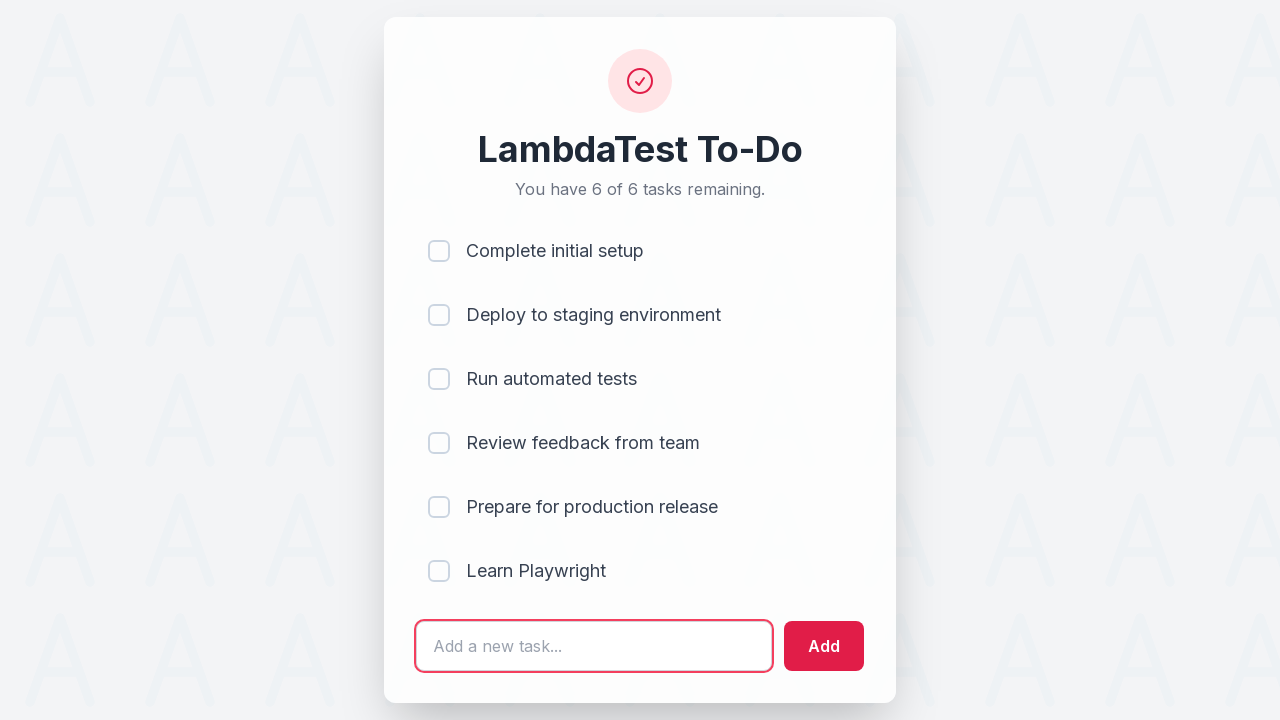

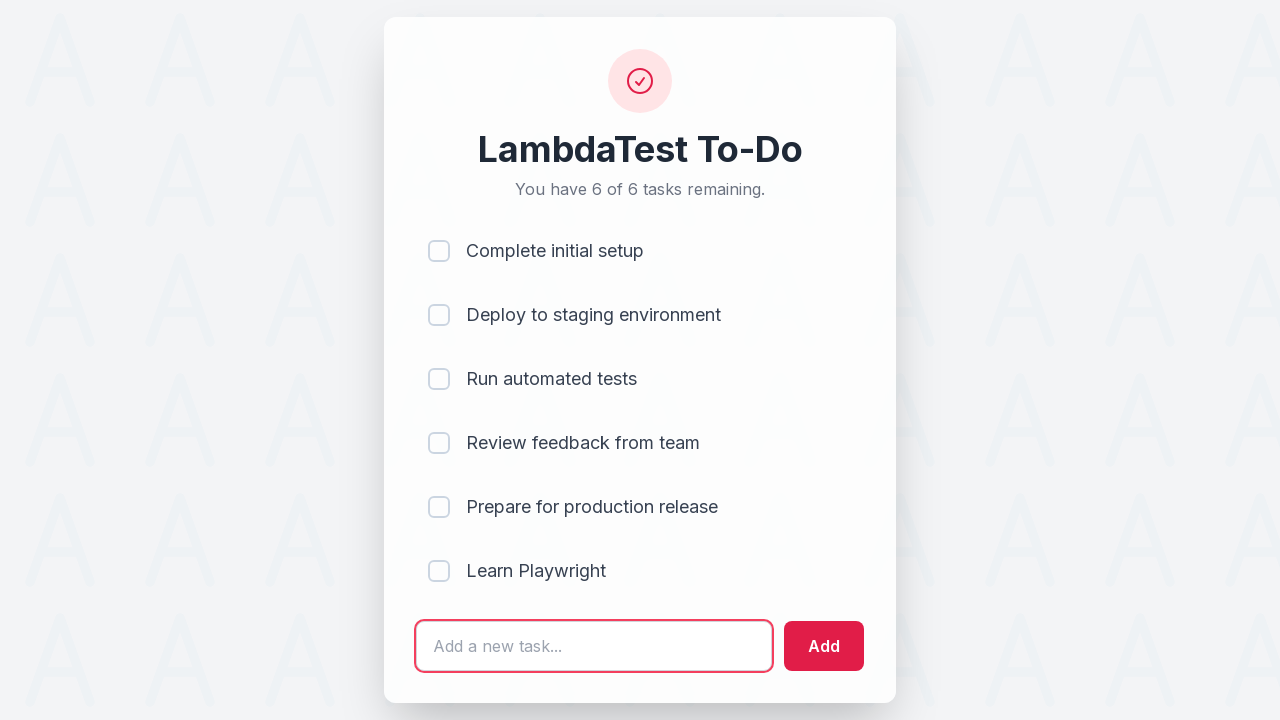